Tests drag and drop functionality on jQuery UI demo page by dragging an element into a droppable area within an iframe

Starting URL: http://jqueryui.com/droppable/

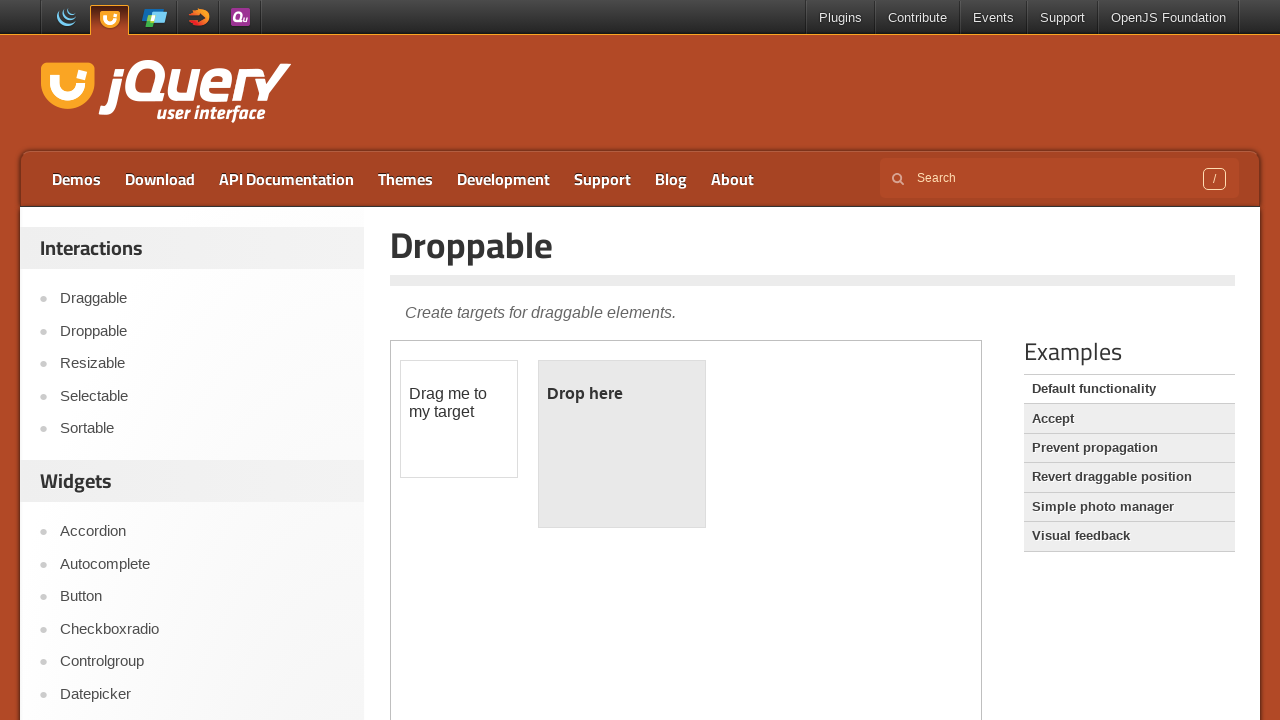

Located iframe containing drag and drop demo
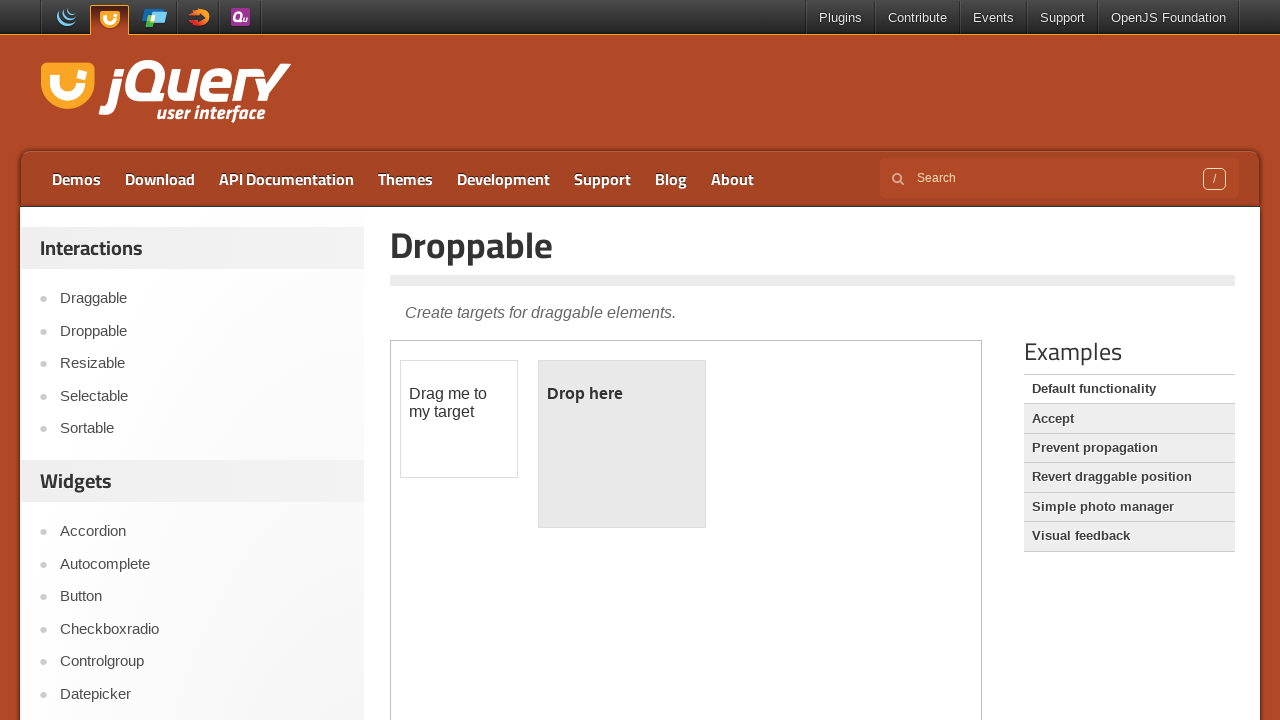

Located draggable element within iframe
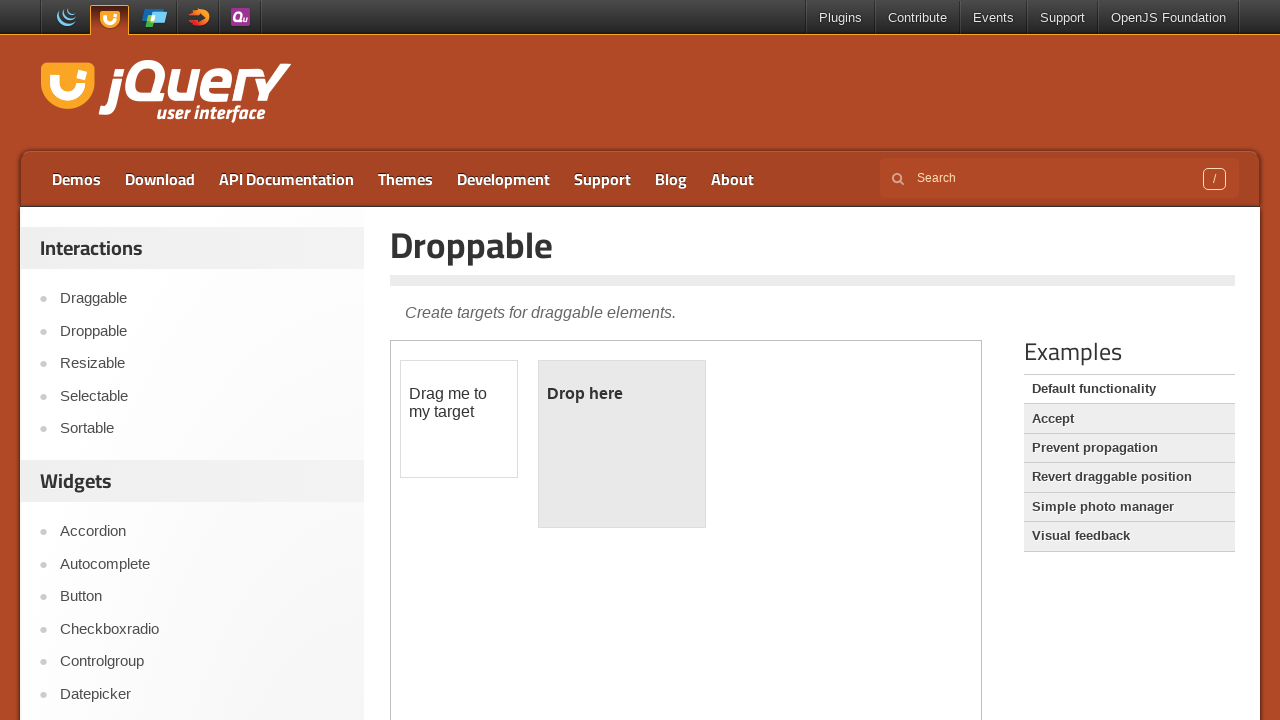

Located droppable element within iframe
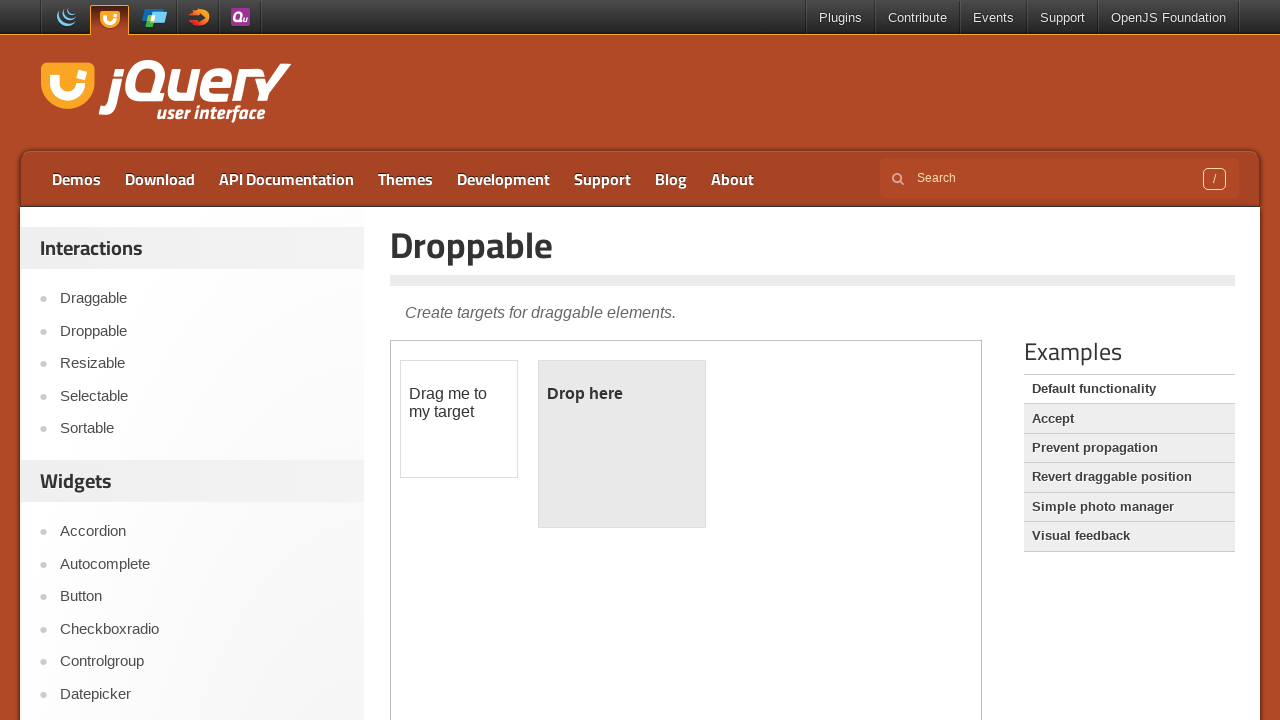

Dragged element into droppable area at (622, 444)
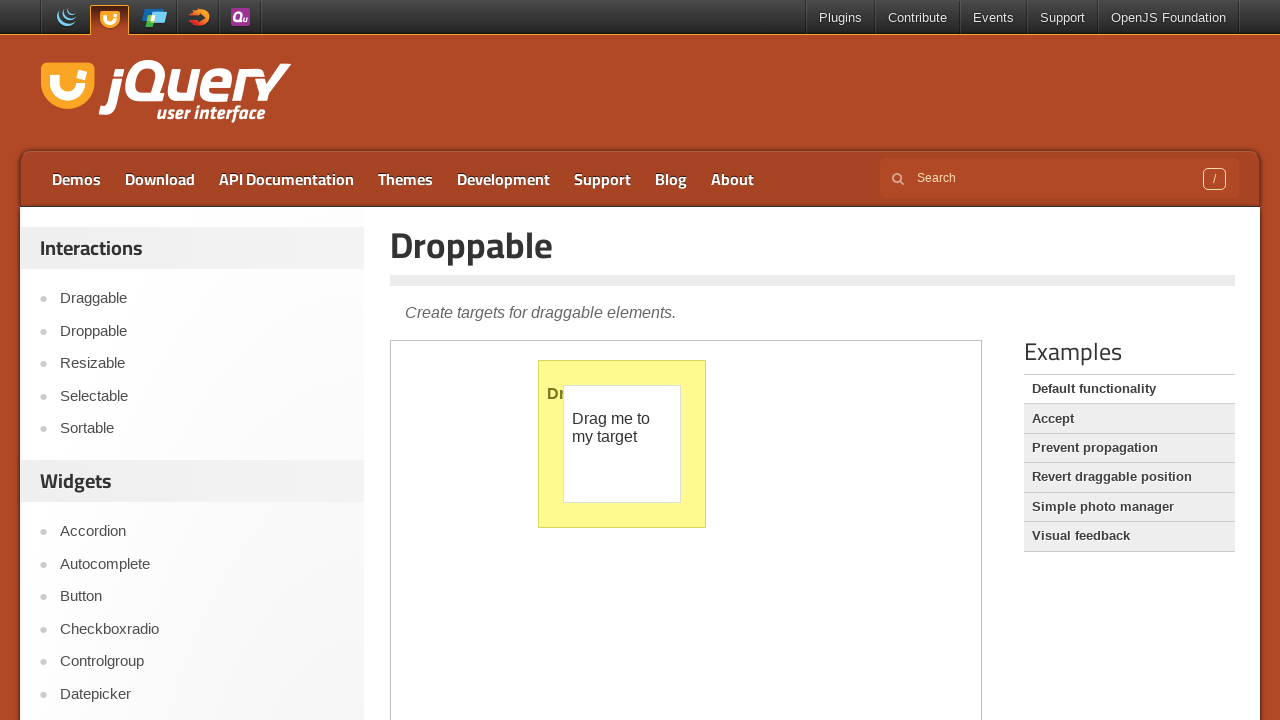

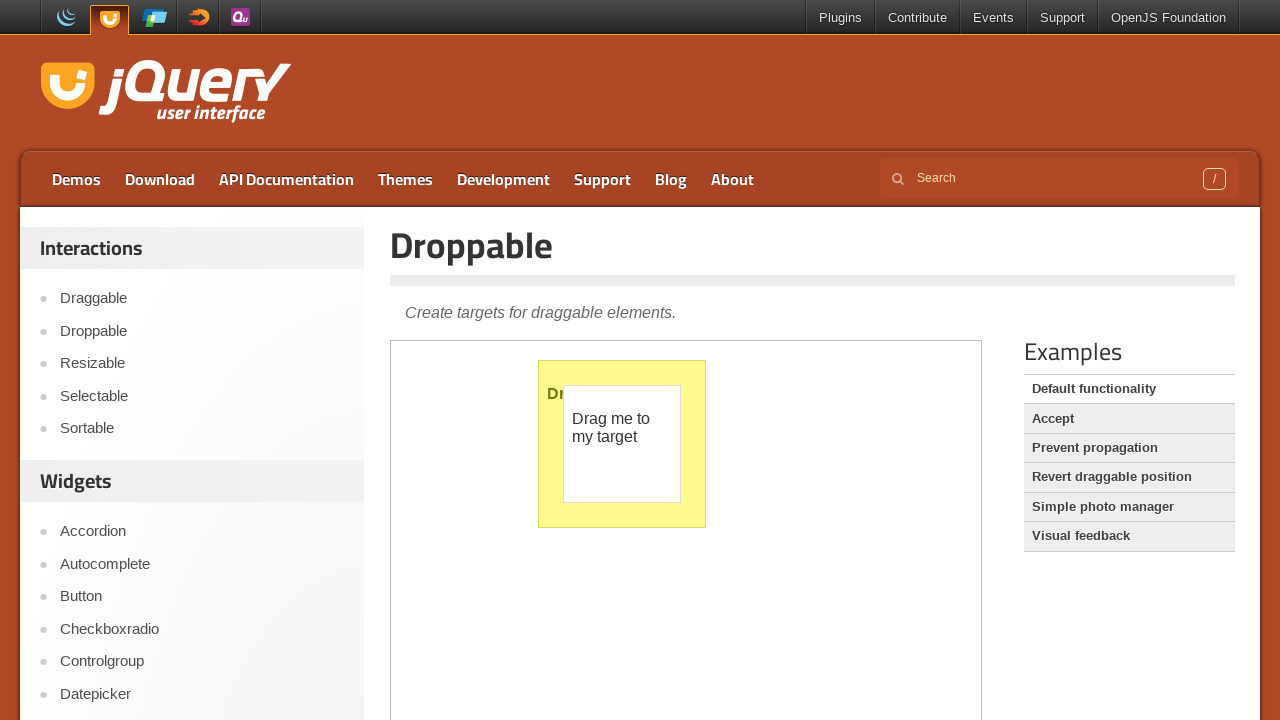